Tests form filling on a training page with dynamic attributes by locating elements using XPath patterns that match partial class names, then submitting a sign-up form and verifying the success message appears.

Starting URL: https://v1.training-support.net/selenium/dynamic-attributes

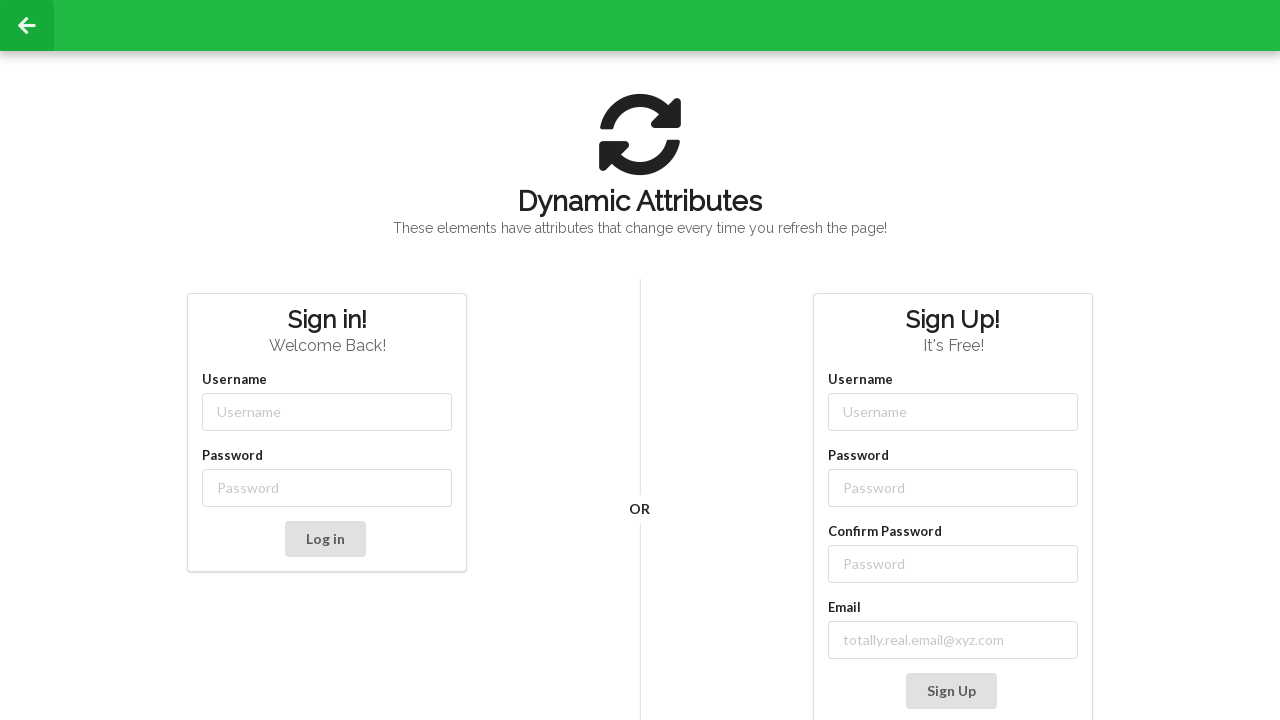

Navigated to dynamic attributes training page
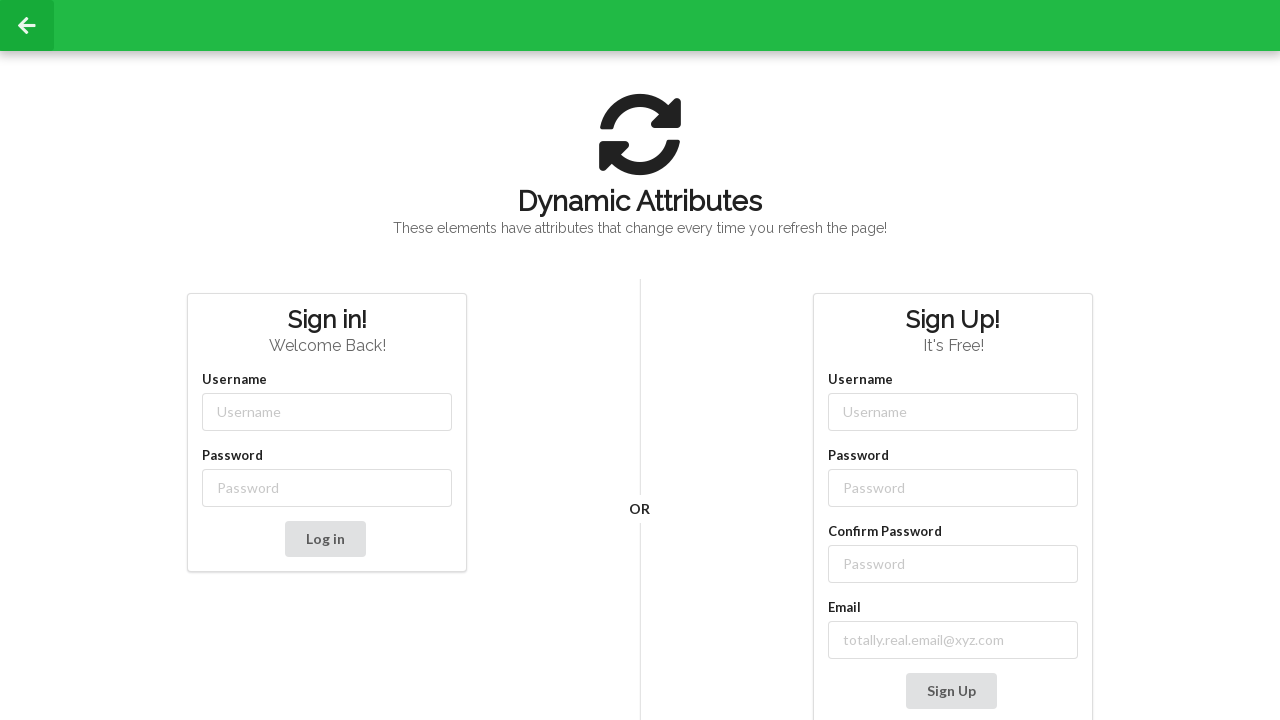

Filled username field with 'Deku' using XPath with partial class match on //input[contains(@class, '-username')]
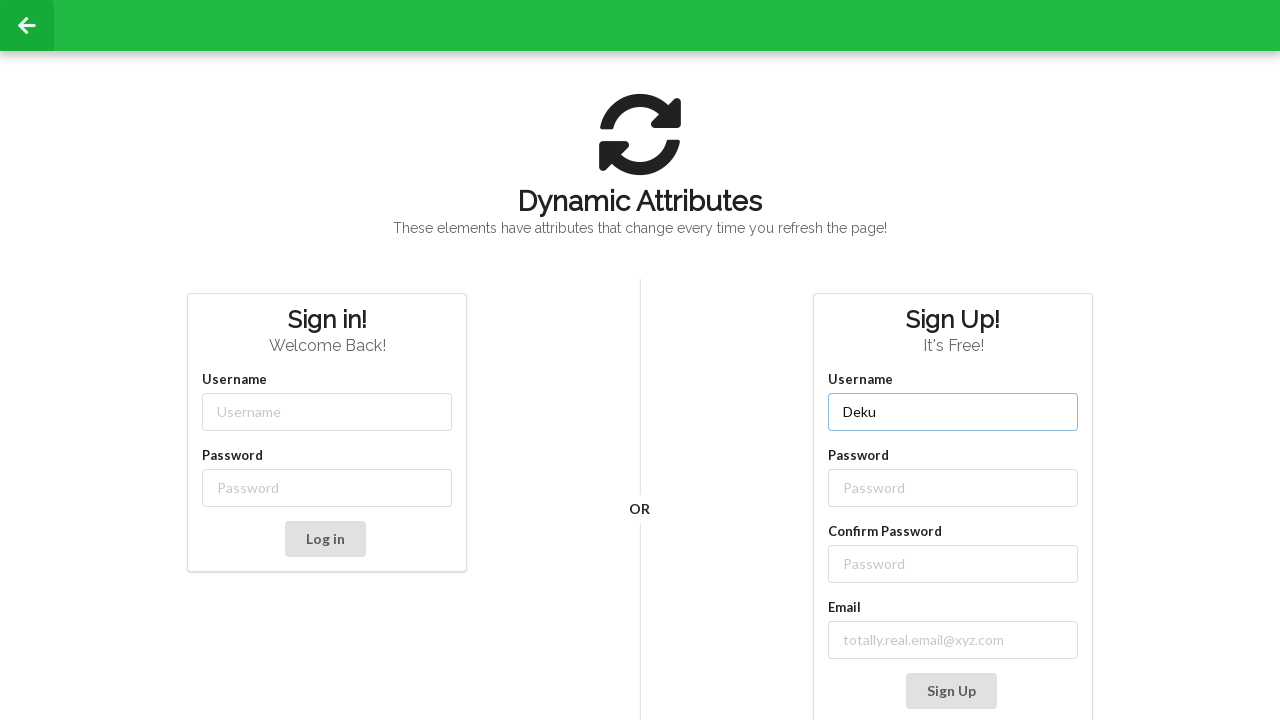

Filled password field with 'PlusUltra!' using XPath with partial class match on //input[contains(@class, '-password')]
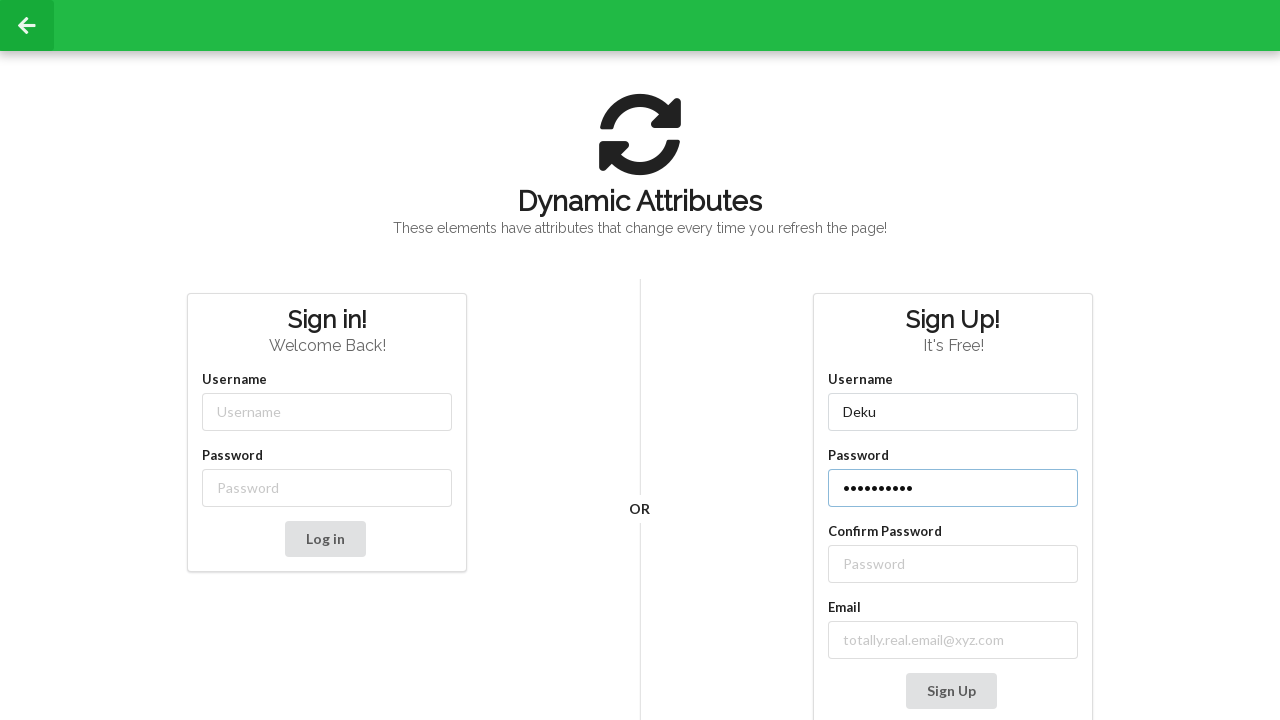

Filled confirm password field with 'PlusUltra!' using XPath following label on //label[contains(text(), 'Confirm Password')]//following::input
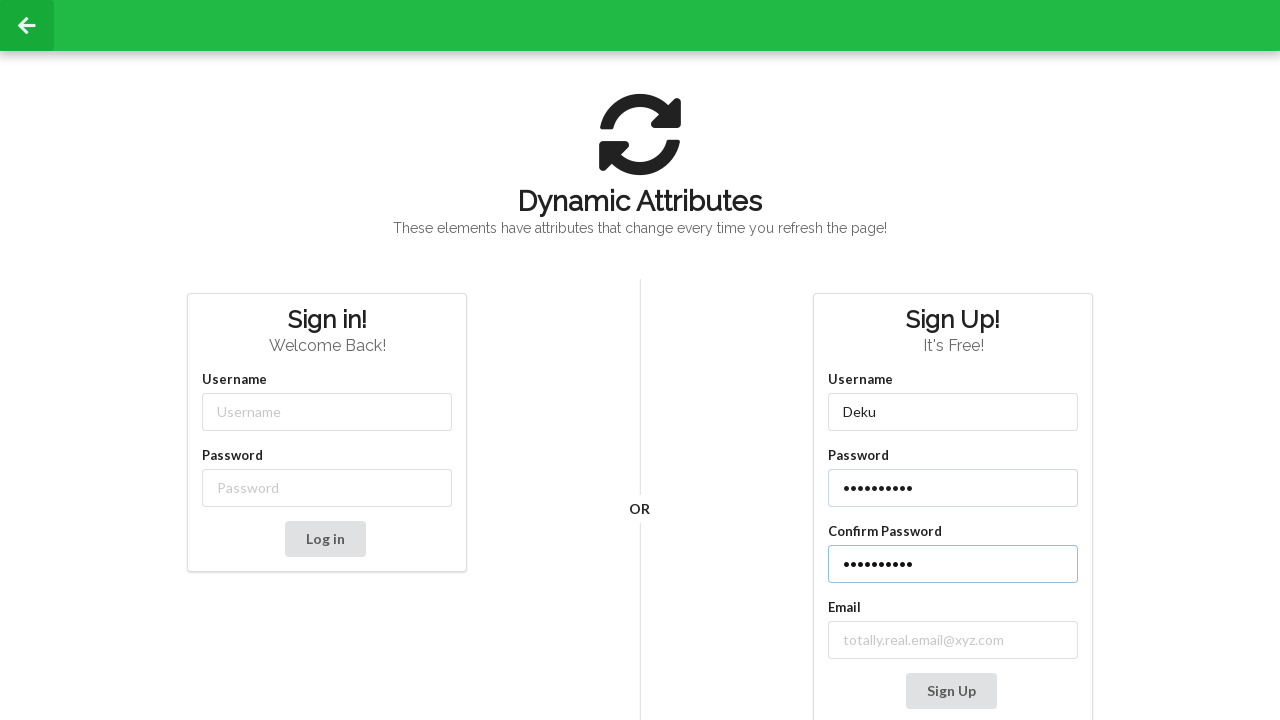

Filled email field with 'deku@ua.edu' using XPath with partial class match on //input[contains(@class, 'email-')]
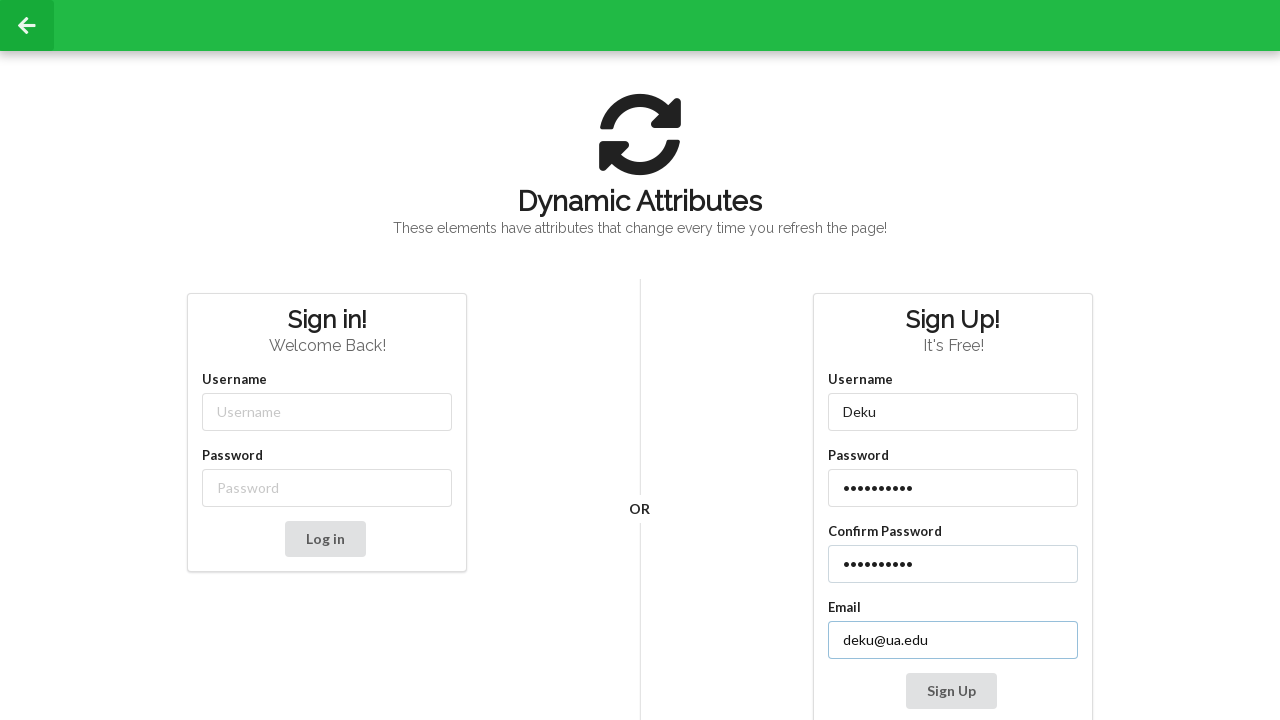

Clicked Sign Up button to submit form at (951, 691) on xpath=//button[text()='Sign Up']
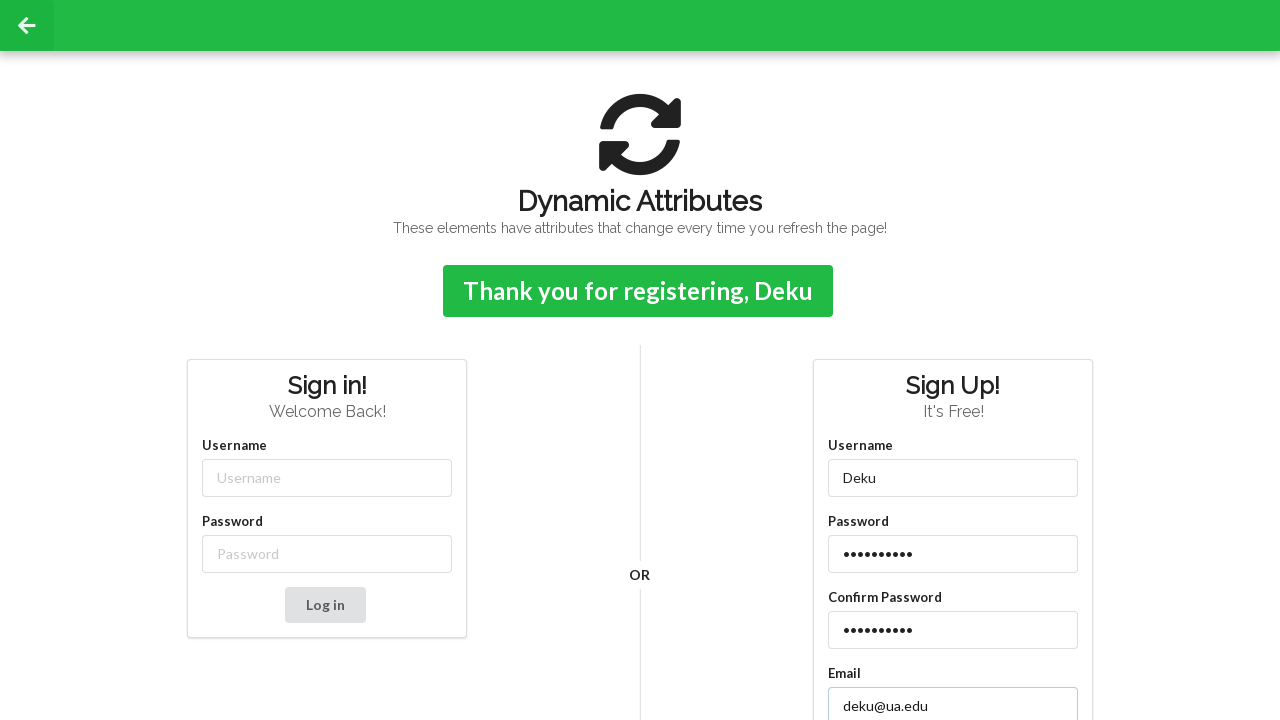

Success confirmation message appeared
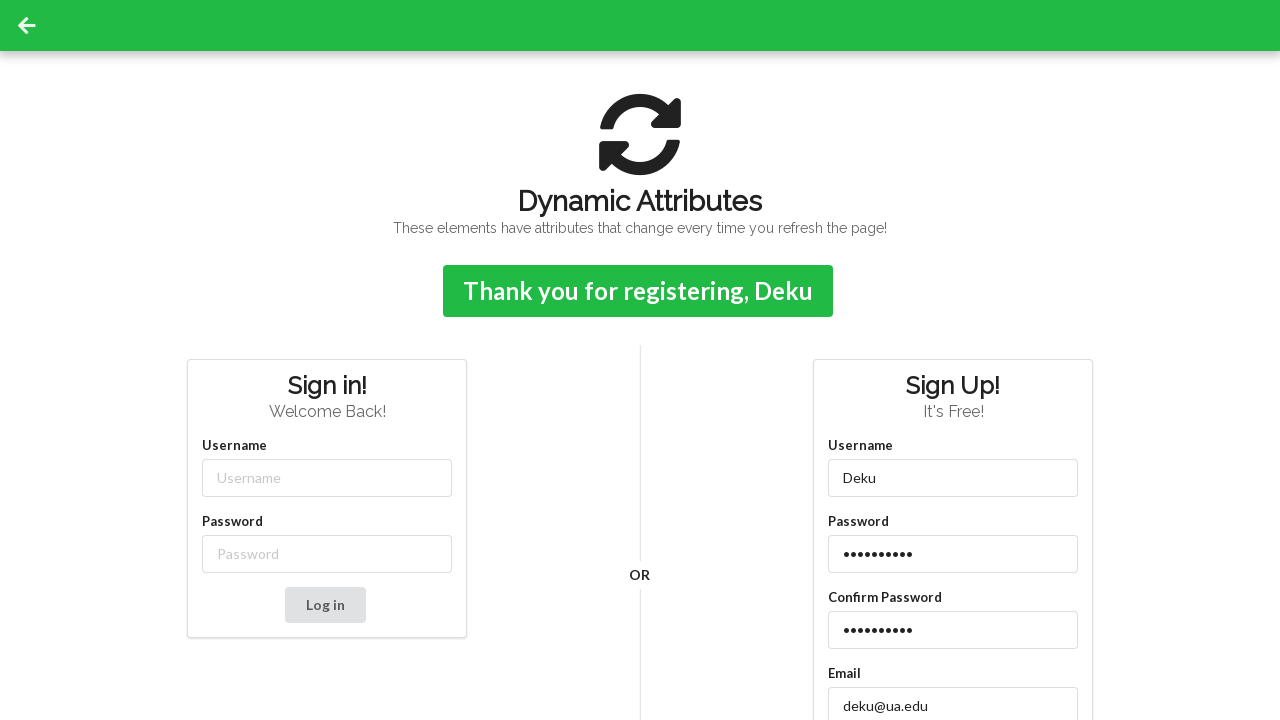

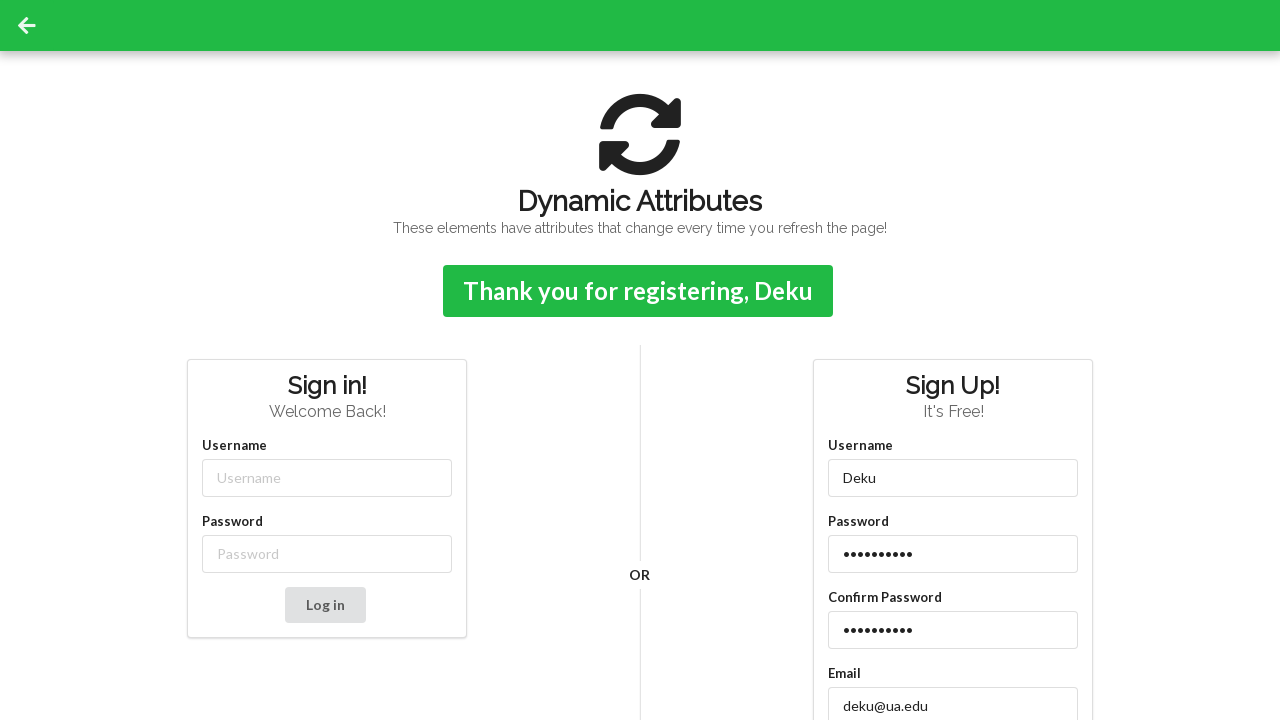